Navigates to the Apache Commons IO download page and clicks on the mirror selection input button to test the download page interaction.

Starting URL: https://commons.apache.org/proper/commons-io/download_io.cgi

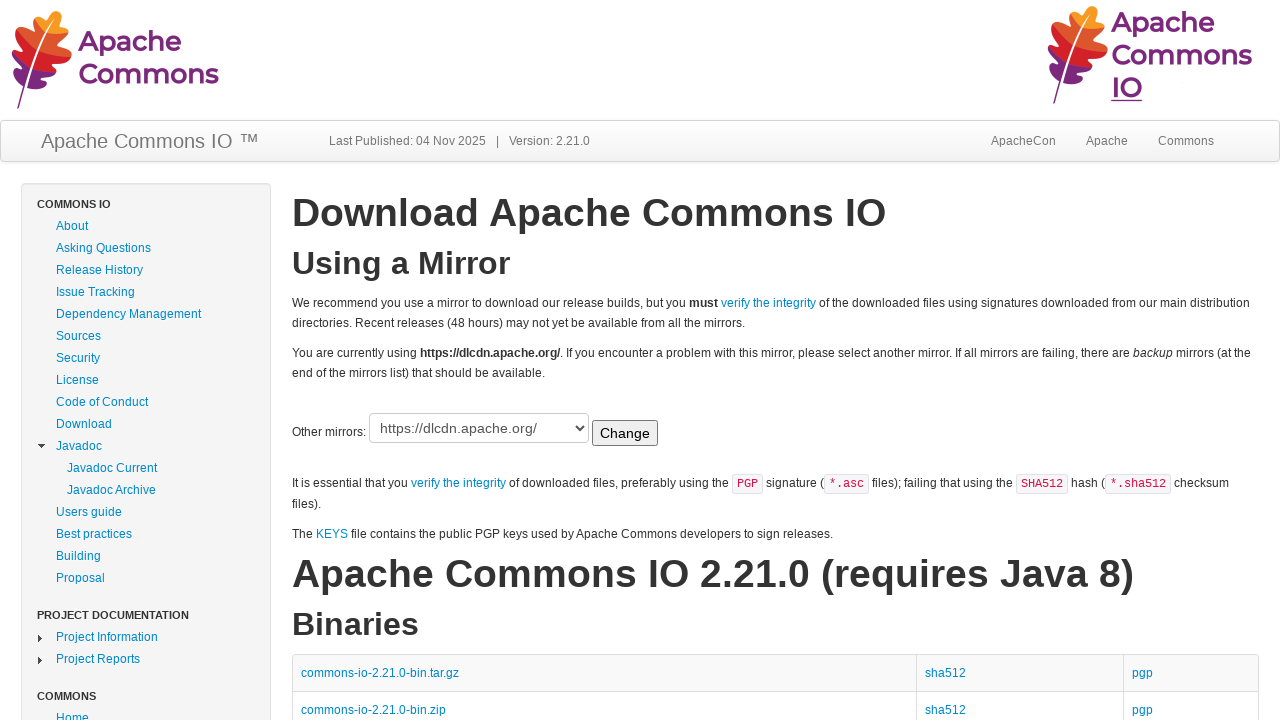

Navigated to Apache Commons IO download page
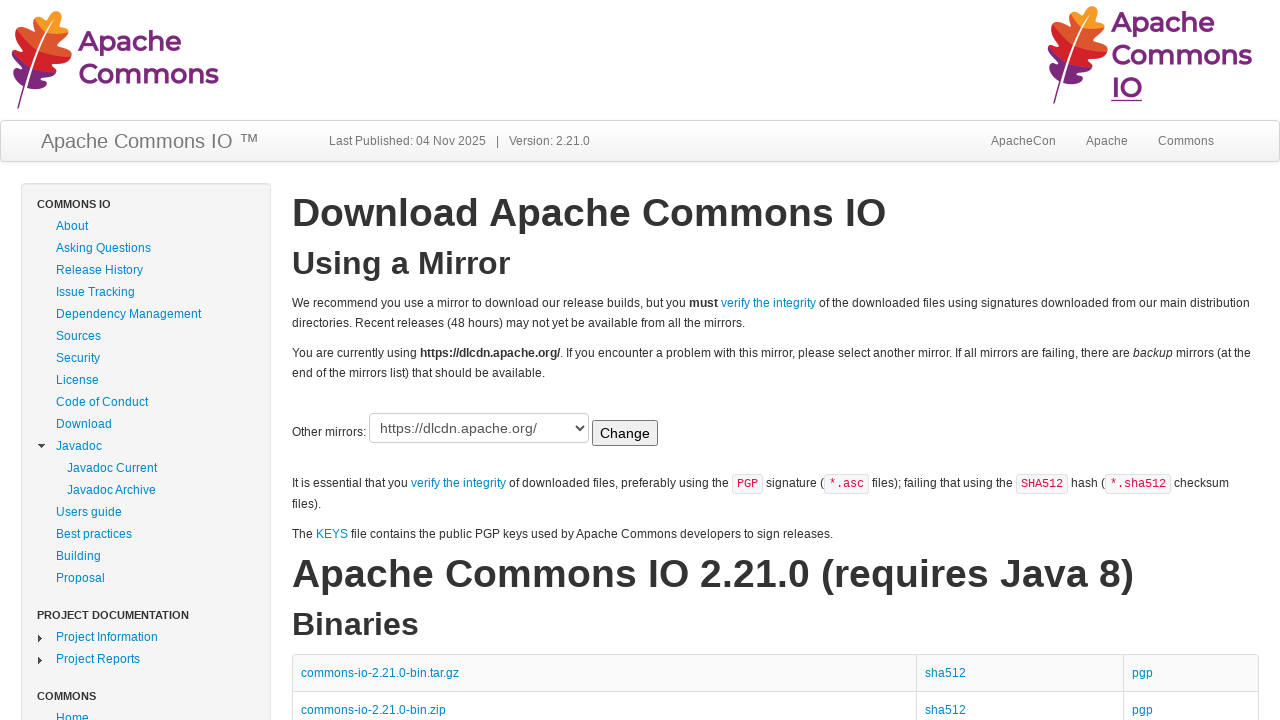

Clicked on mirror selection input button at (625, 433) on xpath=//*[@id='SelectMirror']/p/input
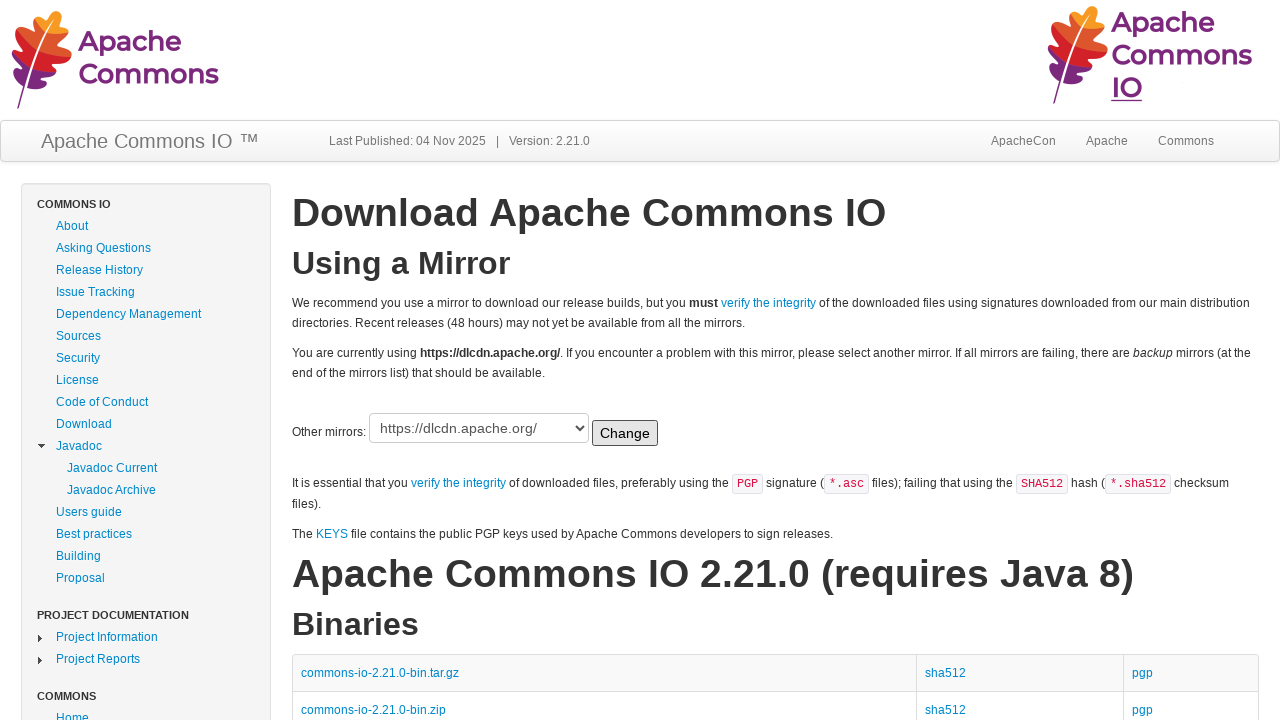

Page finished loading after mirror selection
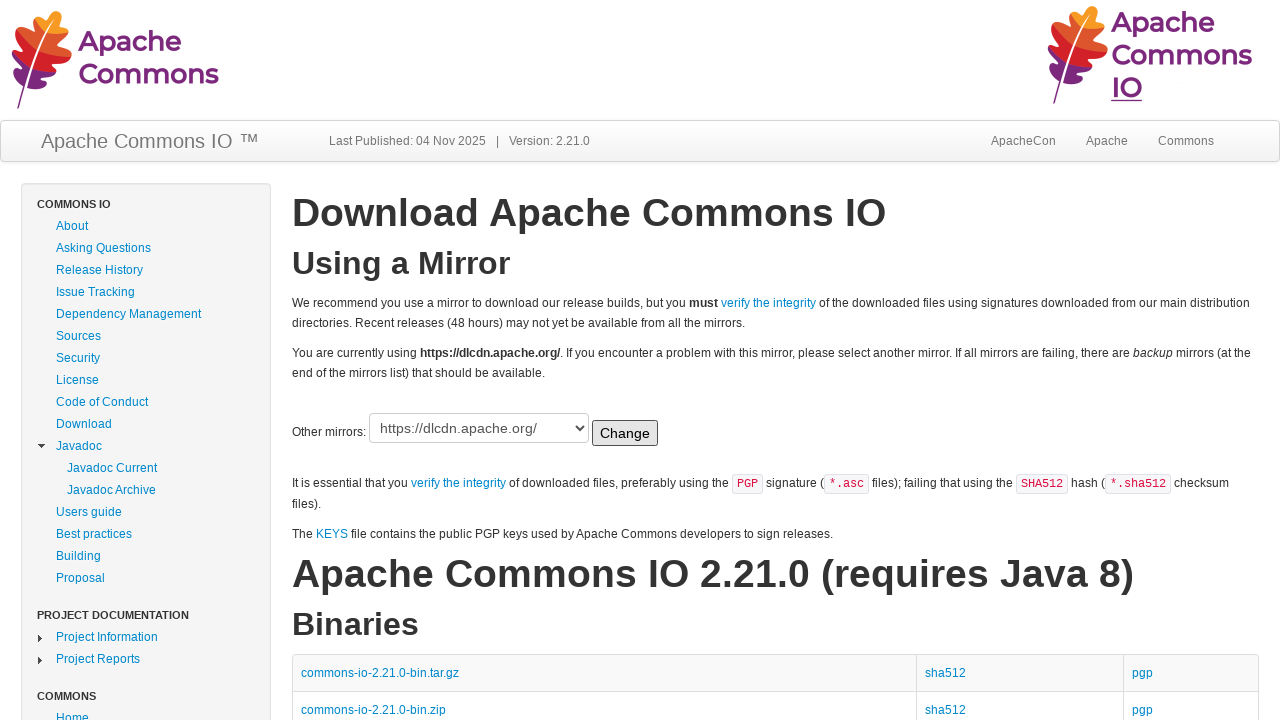

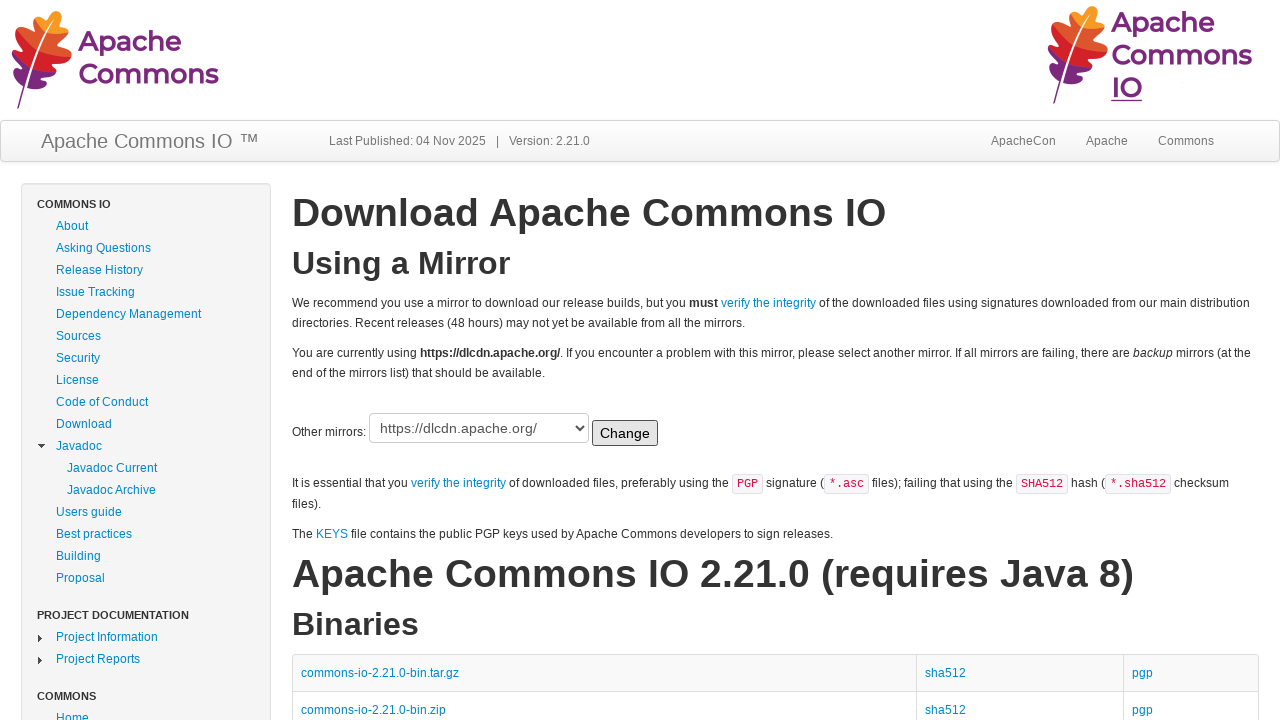